Tests window handling by clicking a button in an iframe that opens a new tab, then switching to the new tab

Starting URL: https://www.w3schools.com/jsref/tryit.asp?filename=tryjsref_win_open

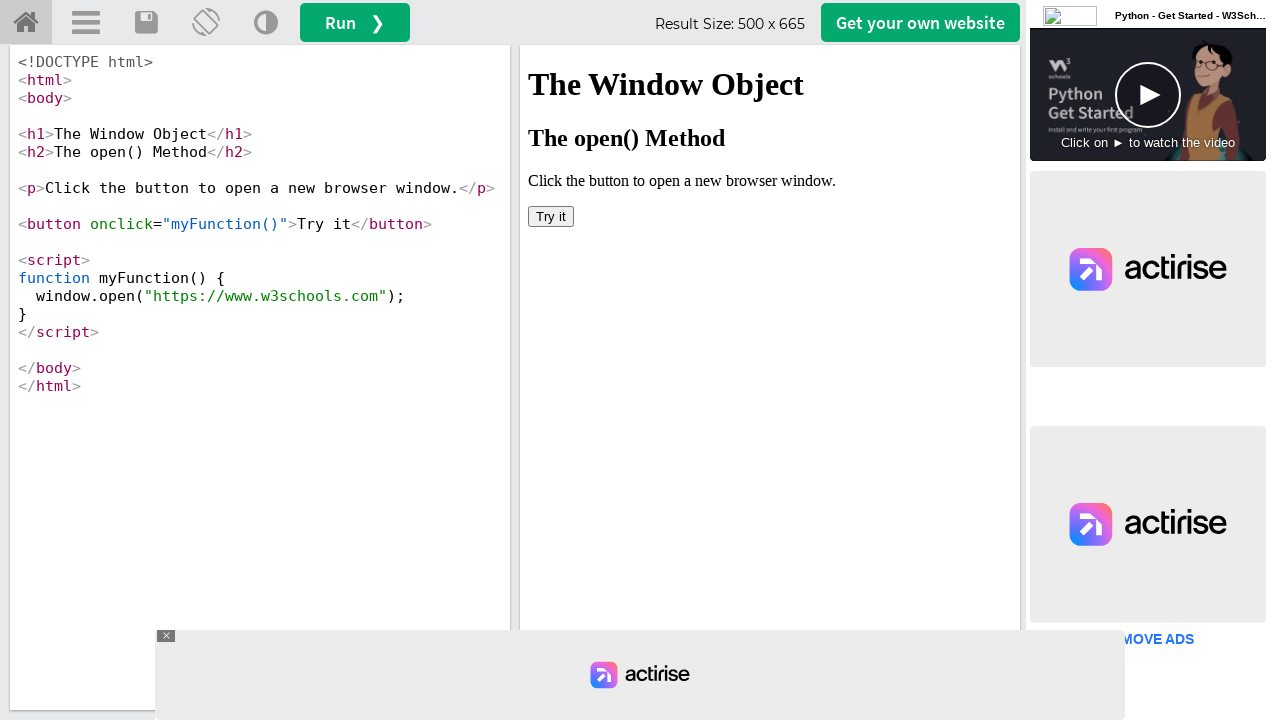

Located iframe with ID 'iframeResult'
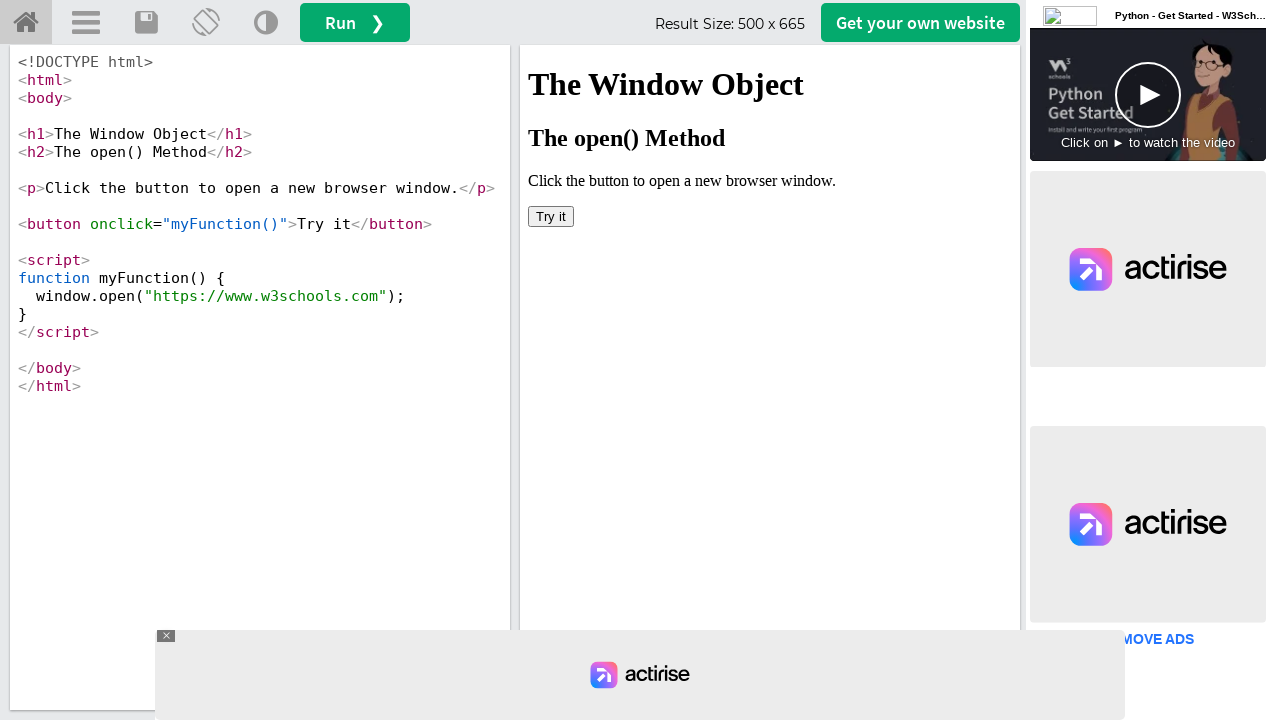

Clicked 'Try it' button in iframe to open new tab at (551, 216) on #iframeResult >> internal:control=enter-frame >> xpath=//button[text() = 'Try it
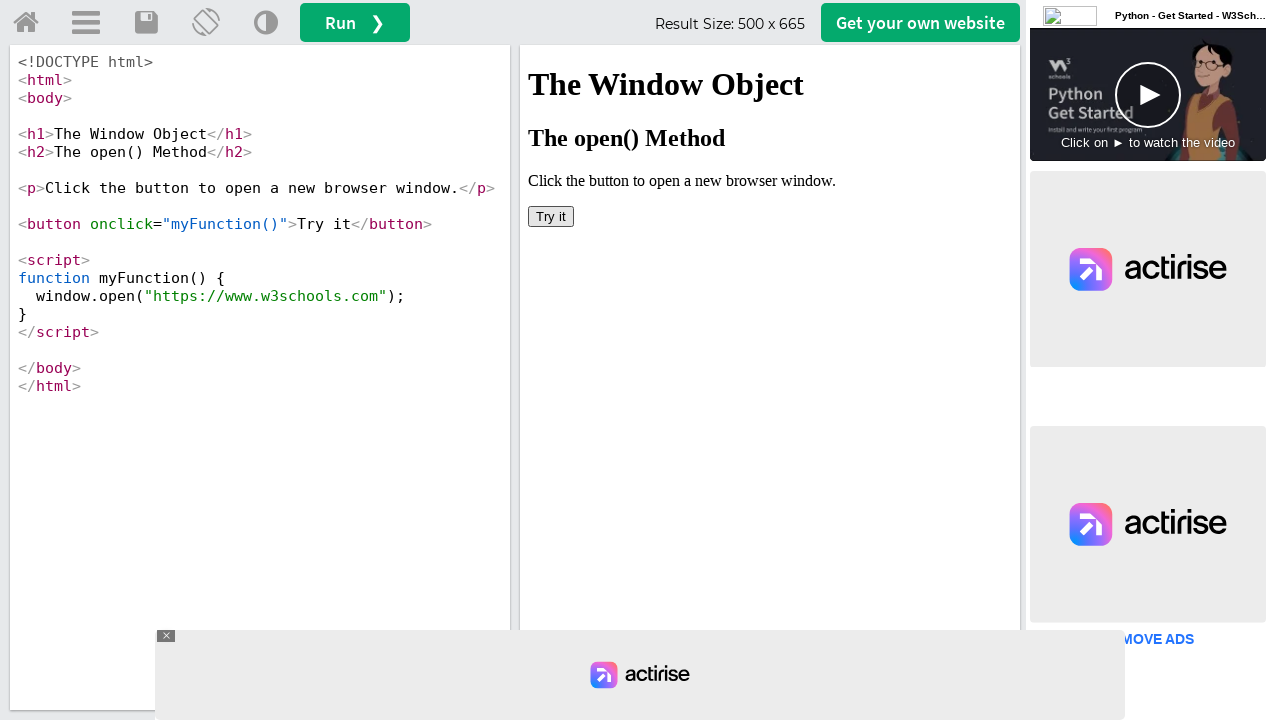

Captured new page/tab that was opened
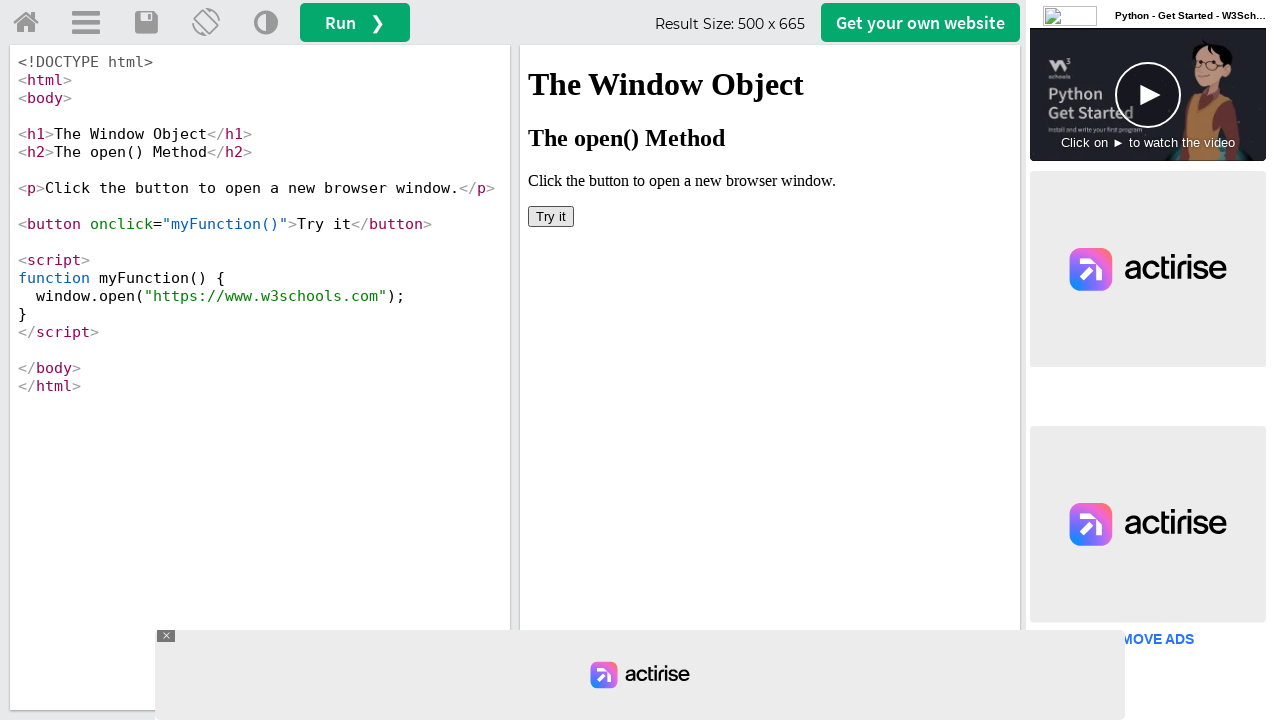

Waited for new page to fully load
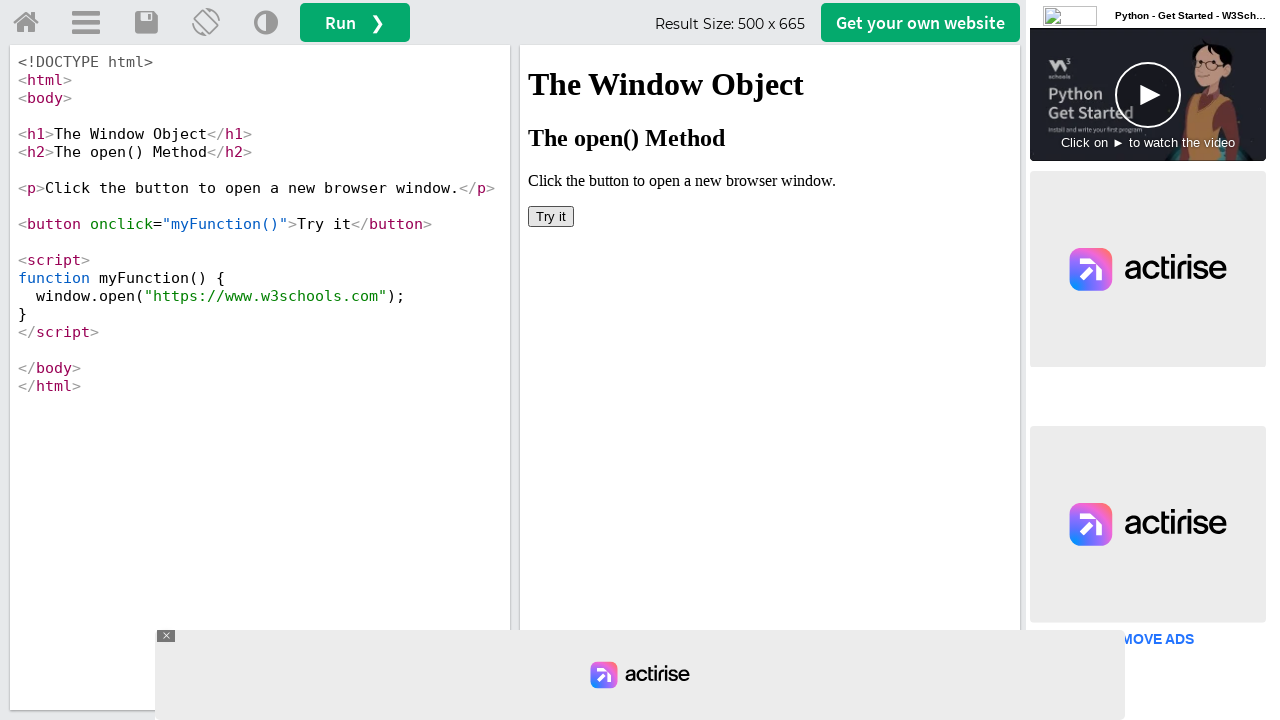

Closed the new page/tab
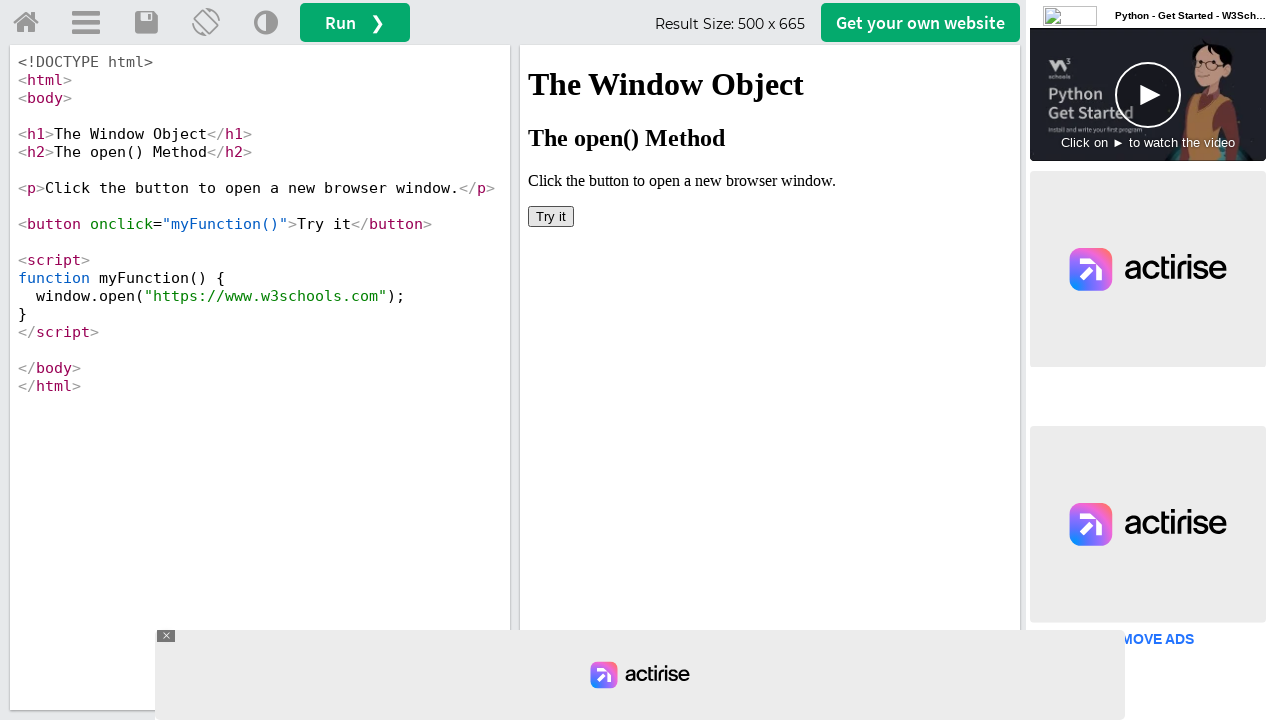

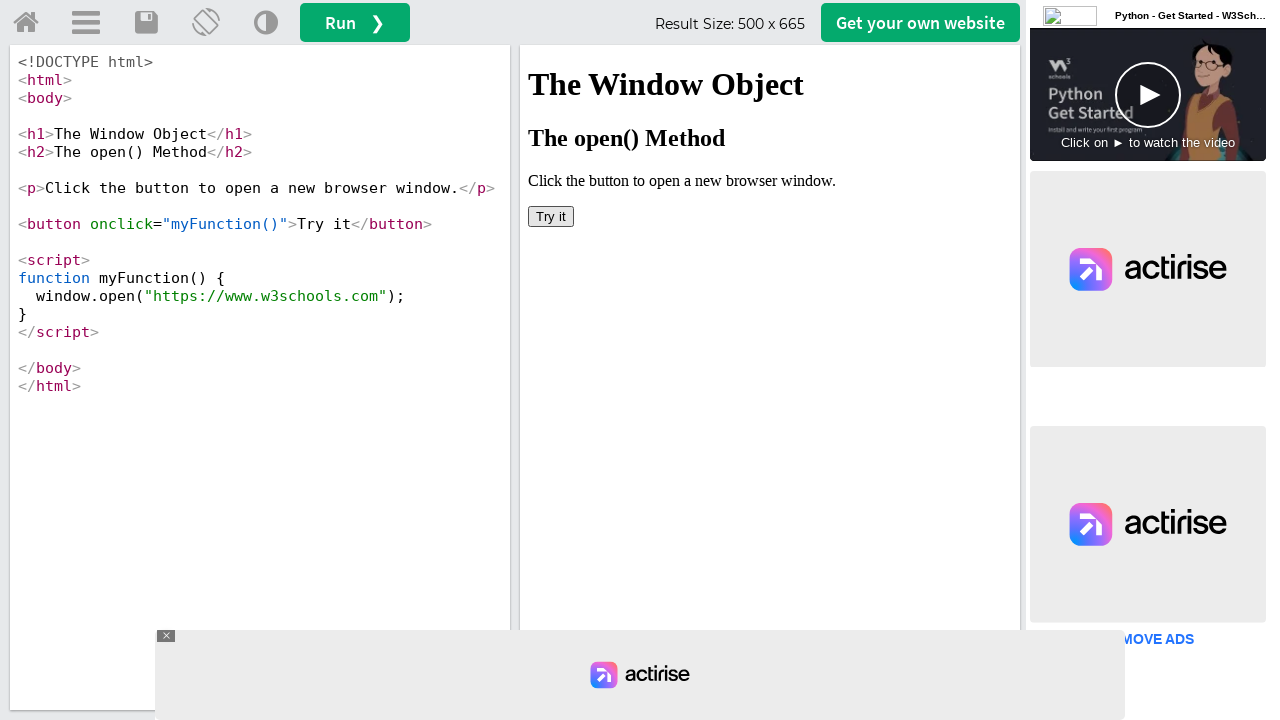